Tests drag and drop functionality by dragging an element from column A to column B on a demo page

Starting URL: https://the-internet.herokuapp.com/drag_and_drop

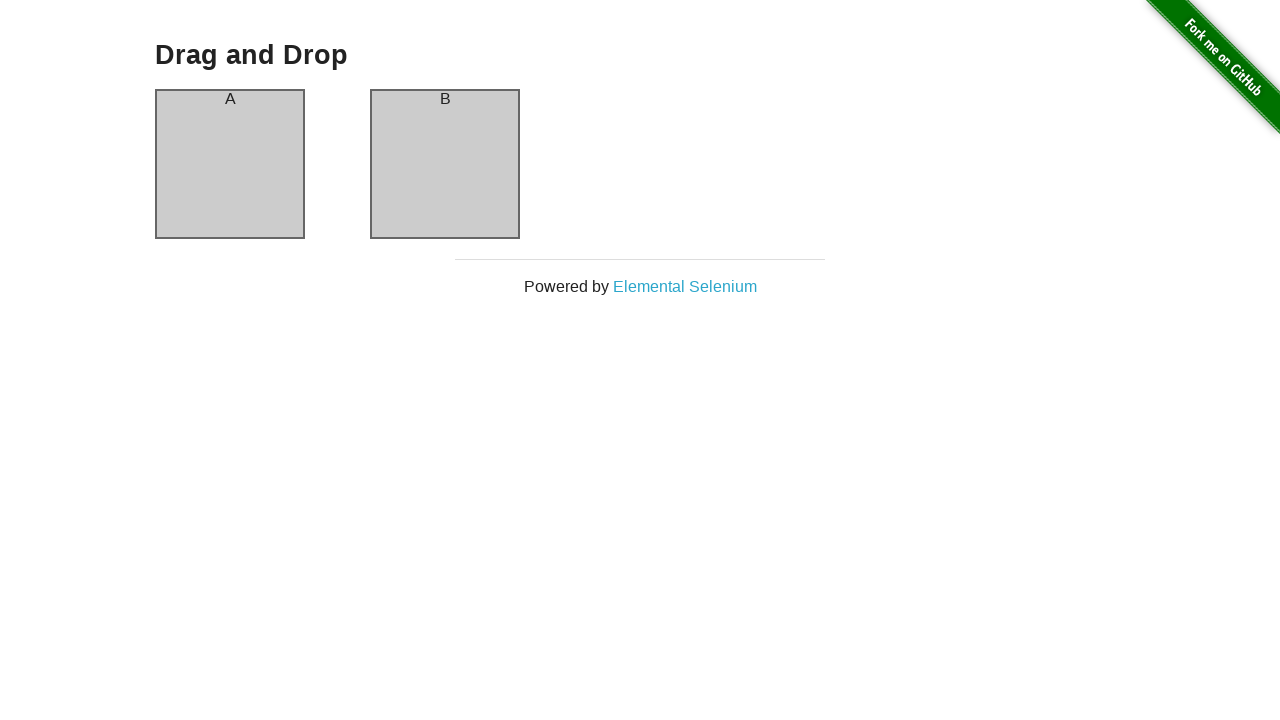

Waited for column A element to be visible
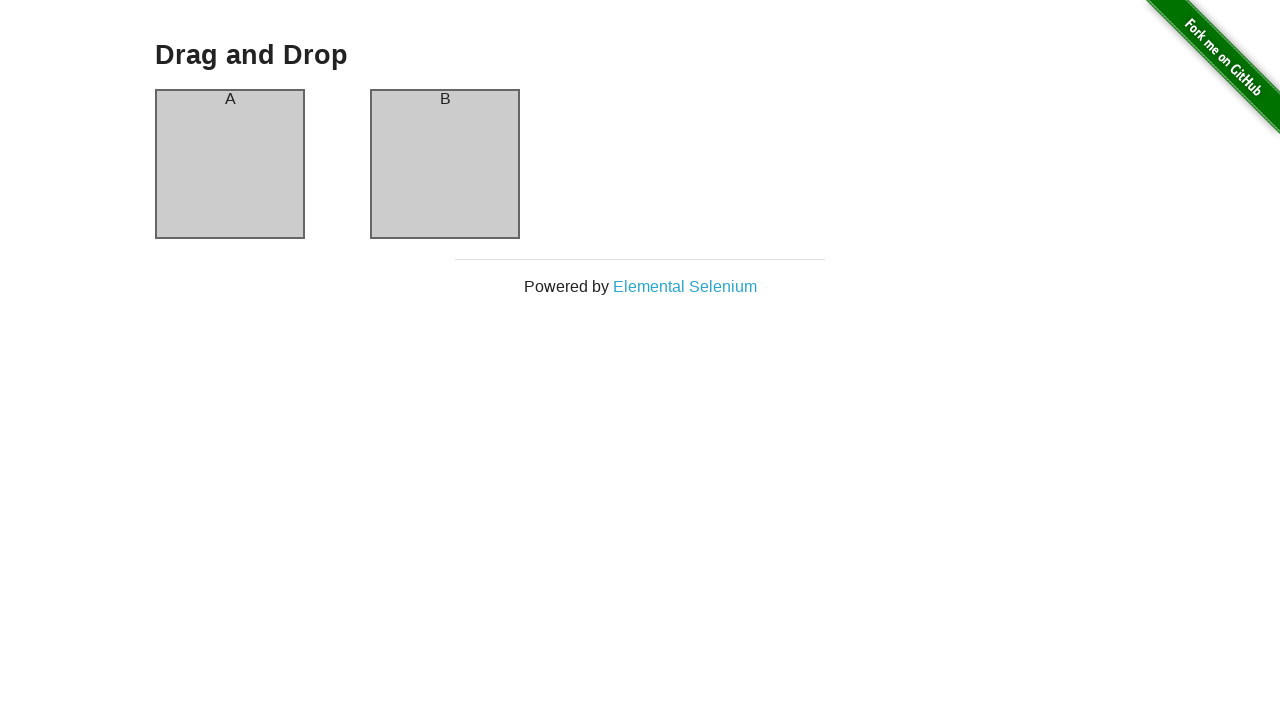

Waited for column B element to be visible
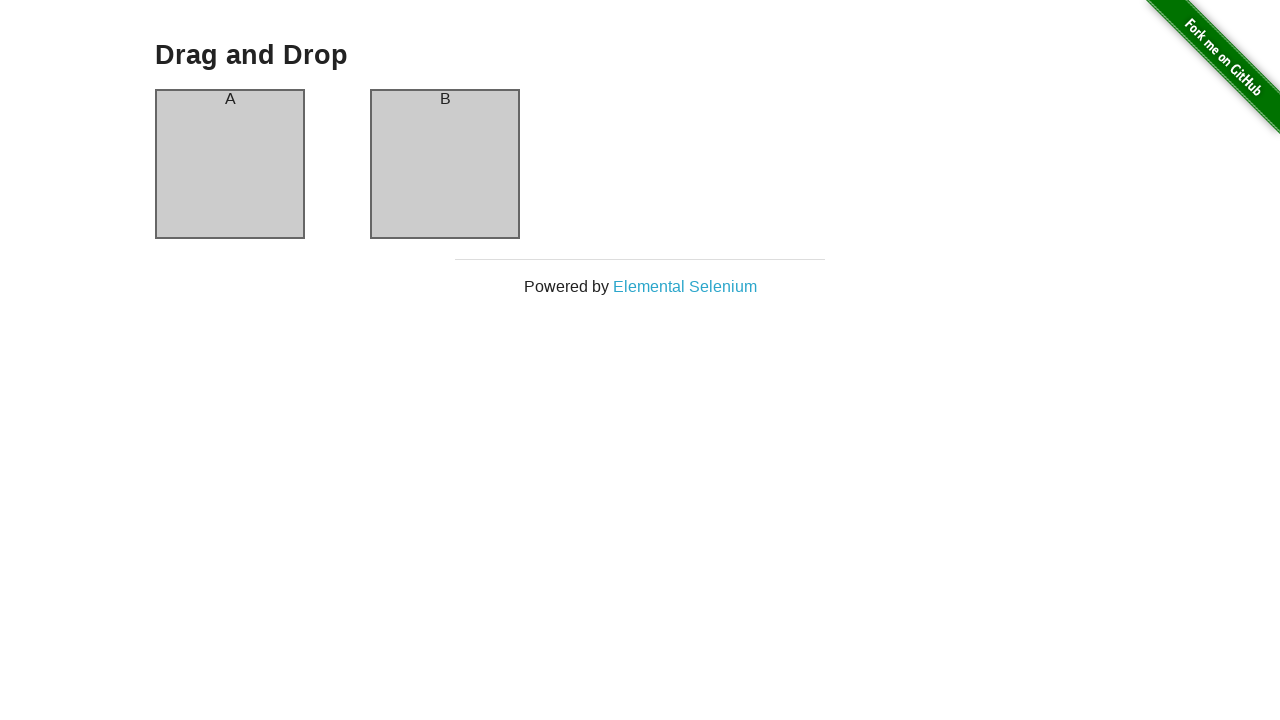

Located column A element for dragging
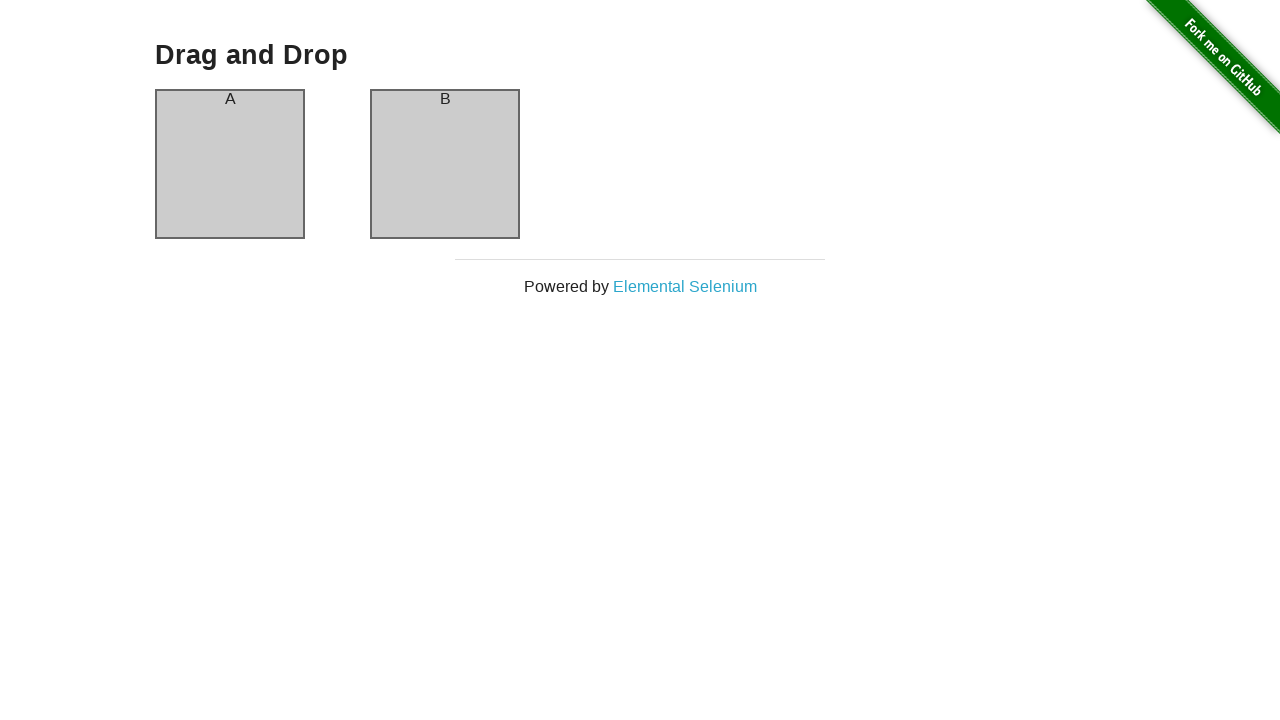

Located column B element as drag target
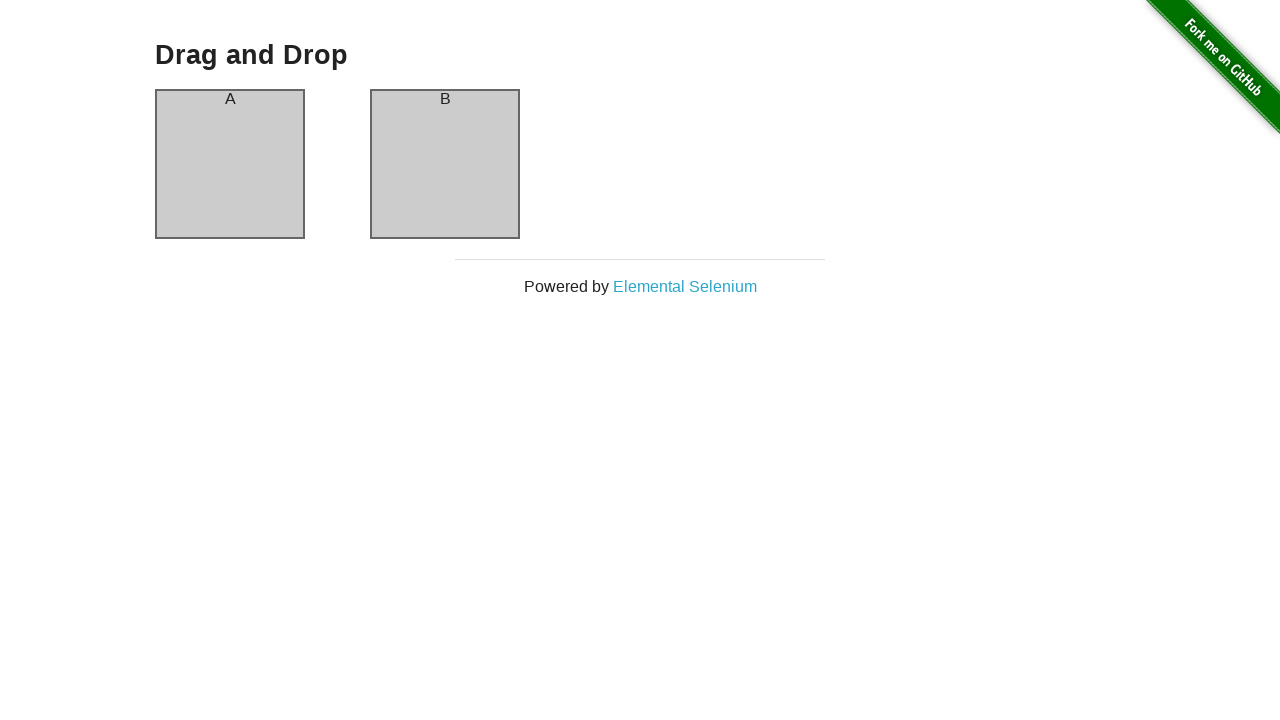

Dragged element from column A to column B at (445, 164)
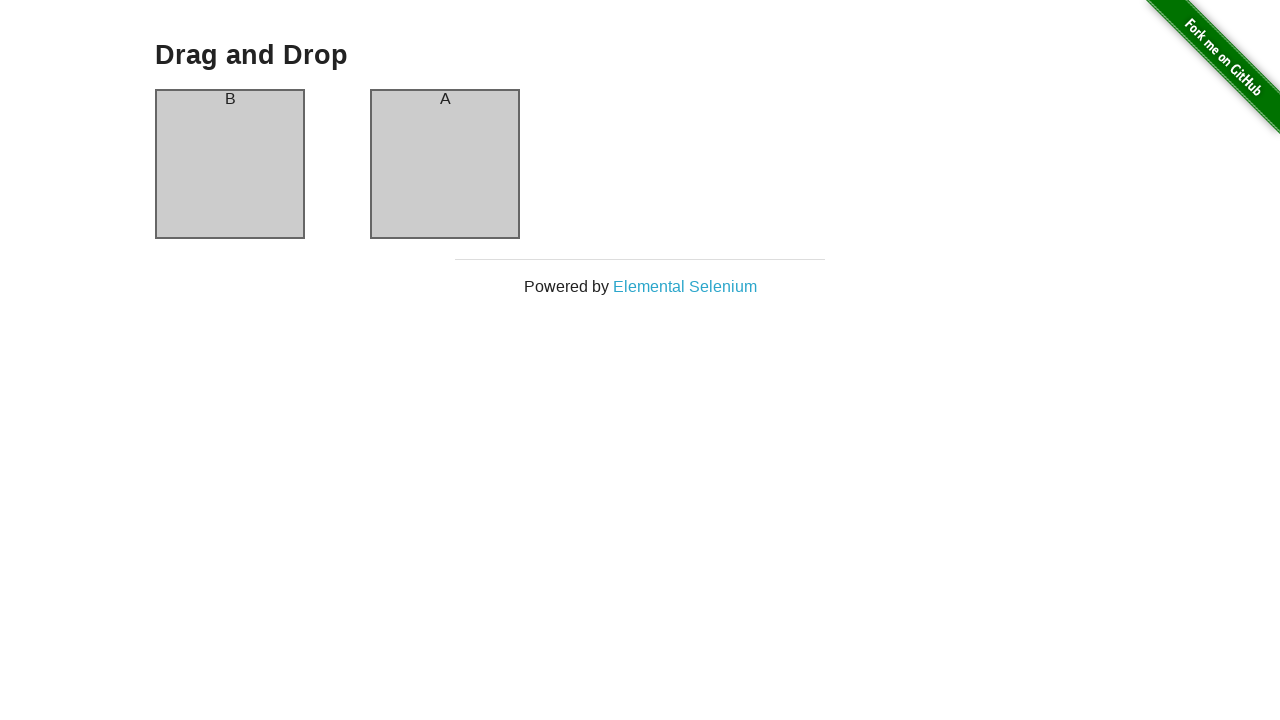

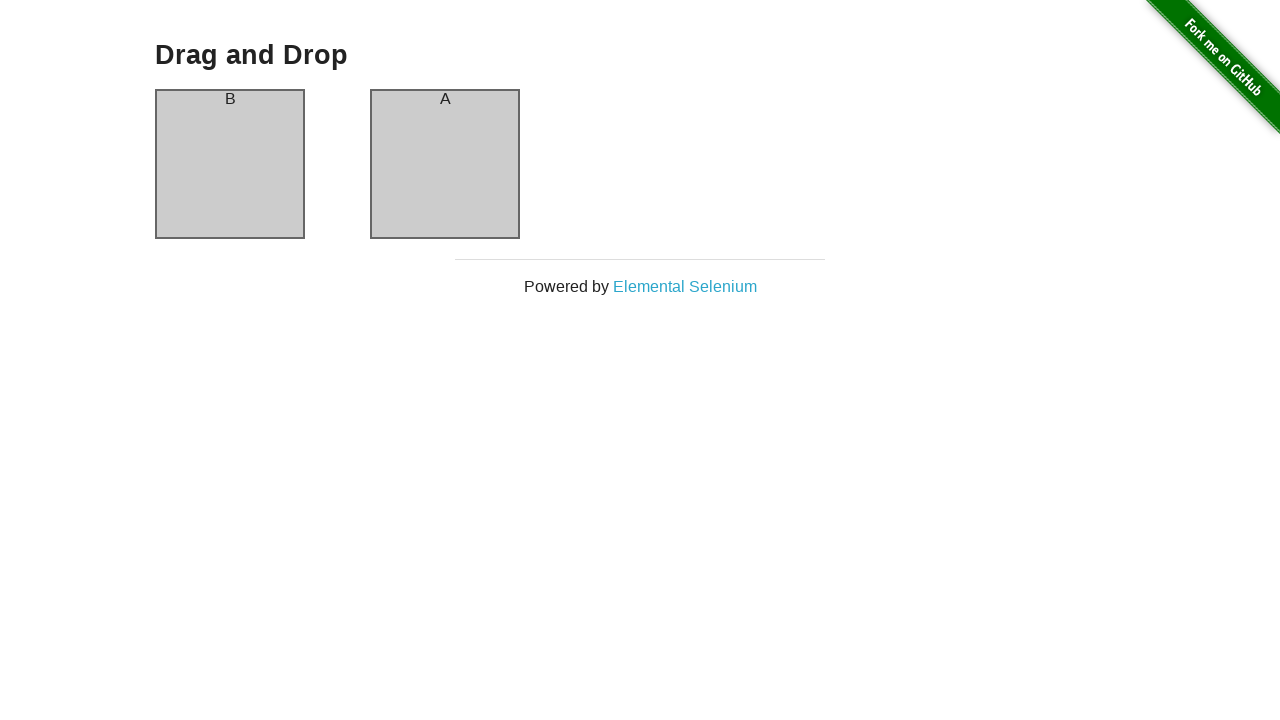